Tests notification messages by clicking a link repeatedly until an "Action successful" message is received.

Starting URL: https://the-internet.herokuapp.com/notification_message_rendered

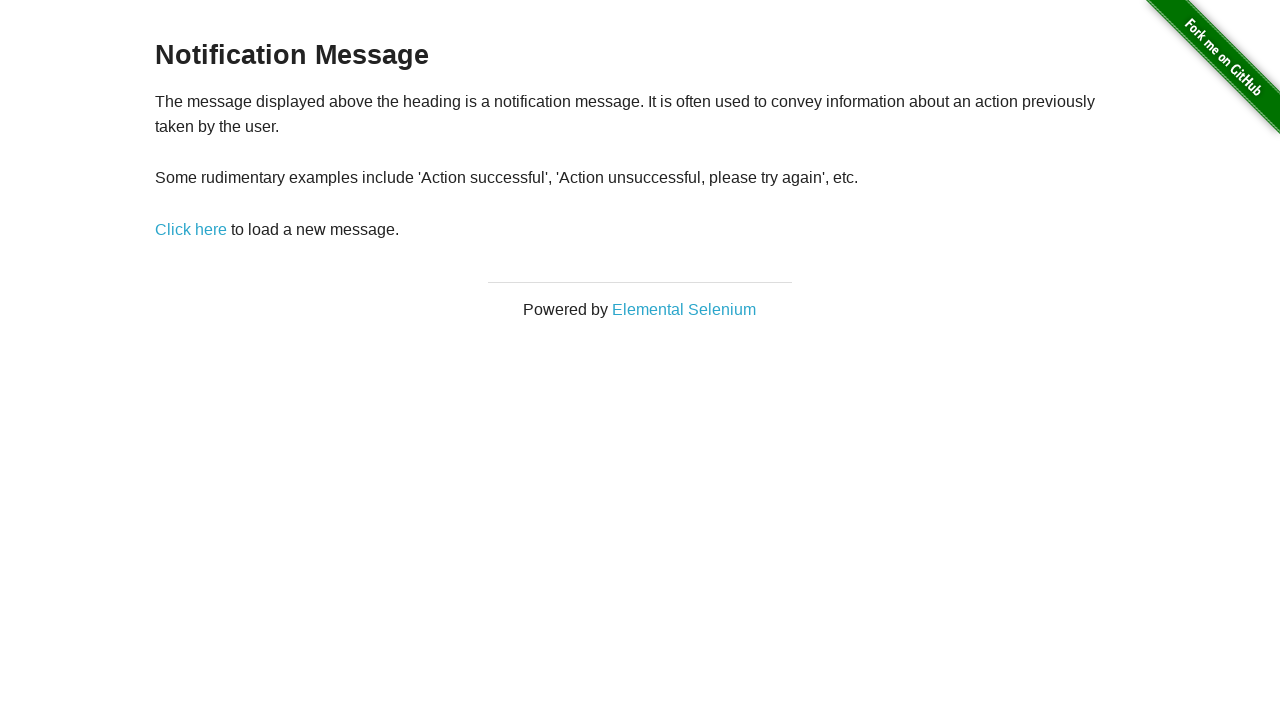

Clicked 'Click here' link to generate notification at (191, 229) on text=Click here
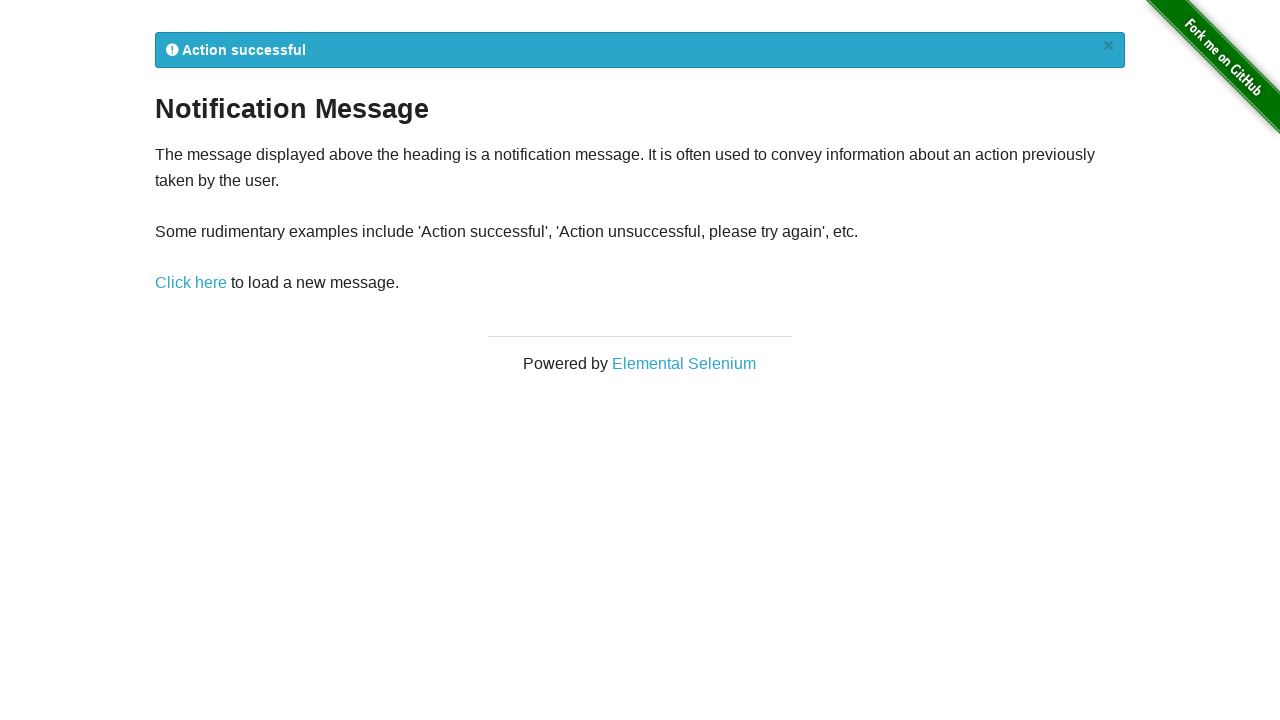

Retrieved notification message: '
            Action successful
            ×
          '
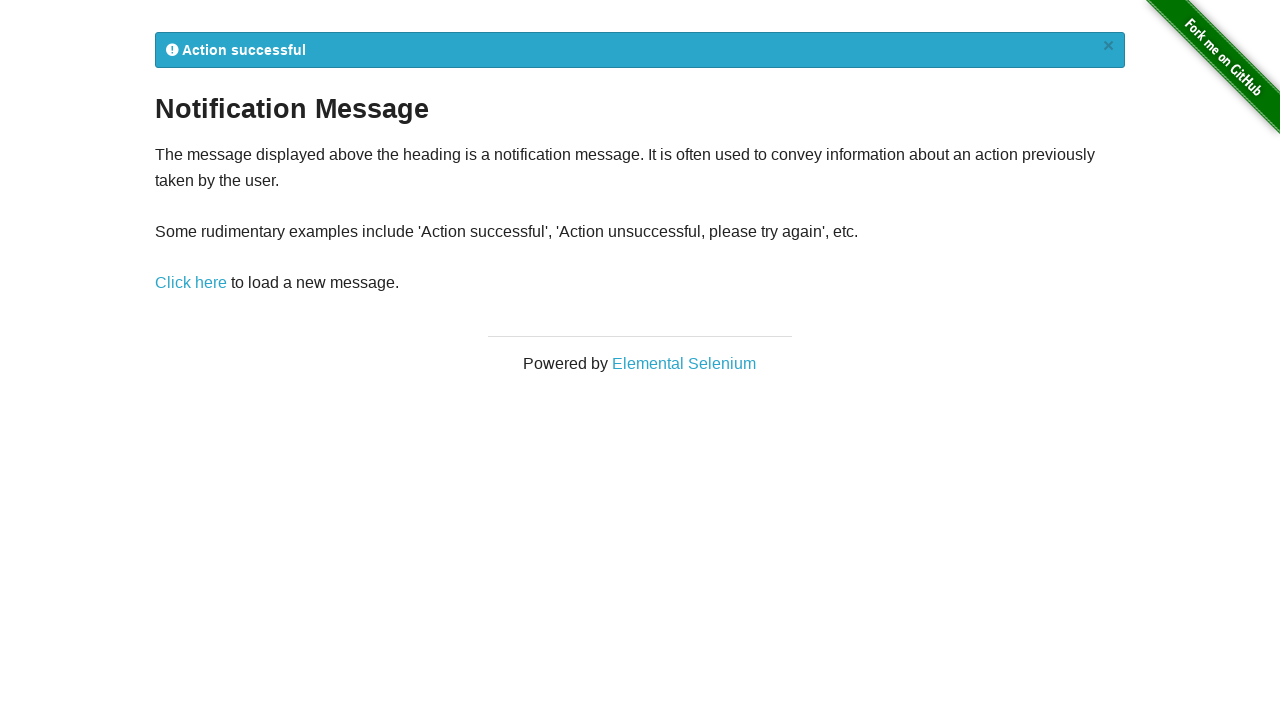

Success! 'Action successful' message received
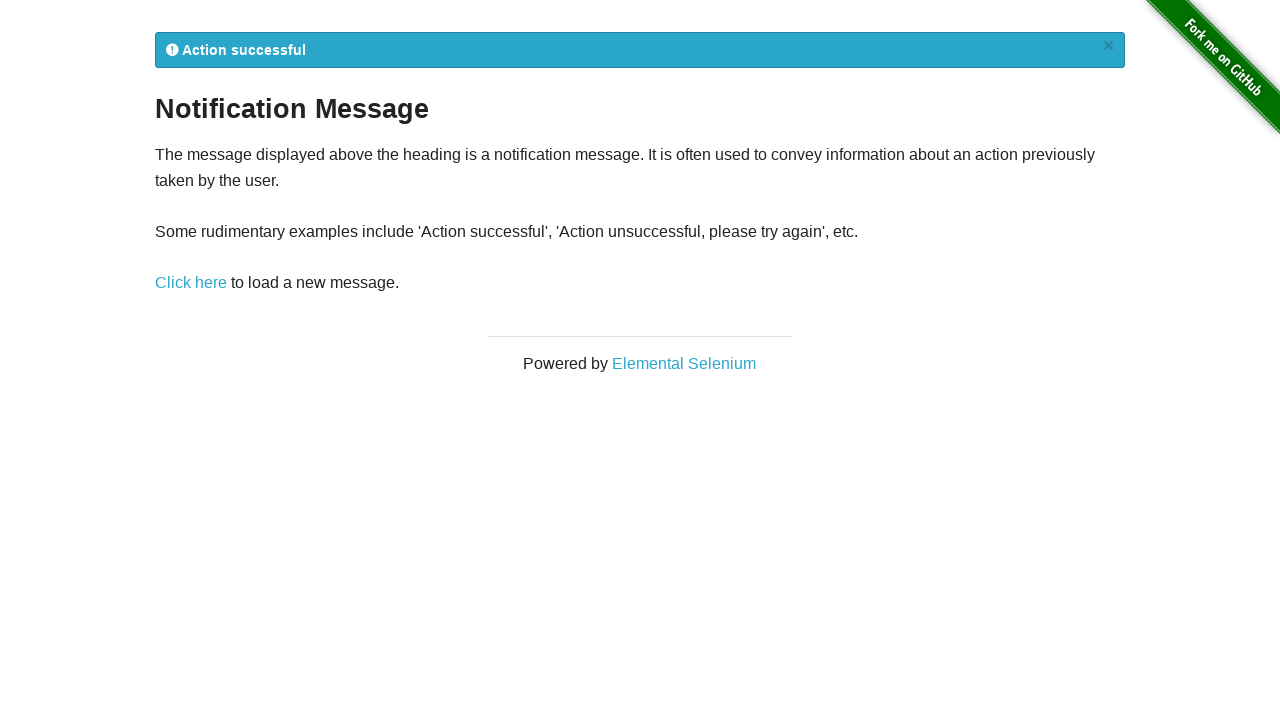

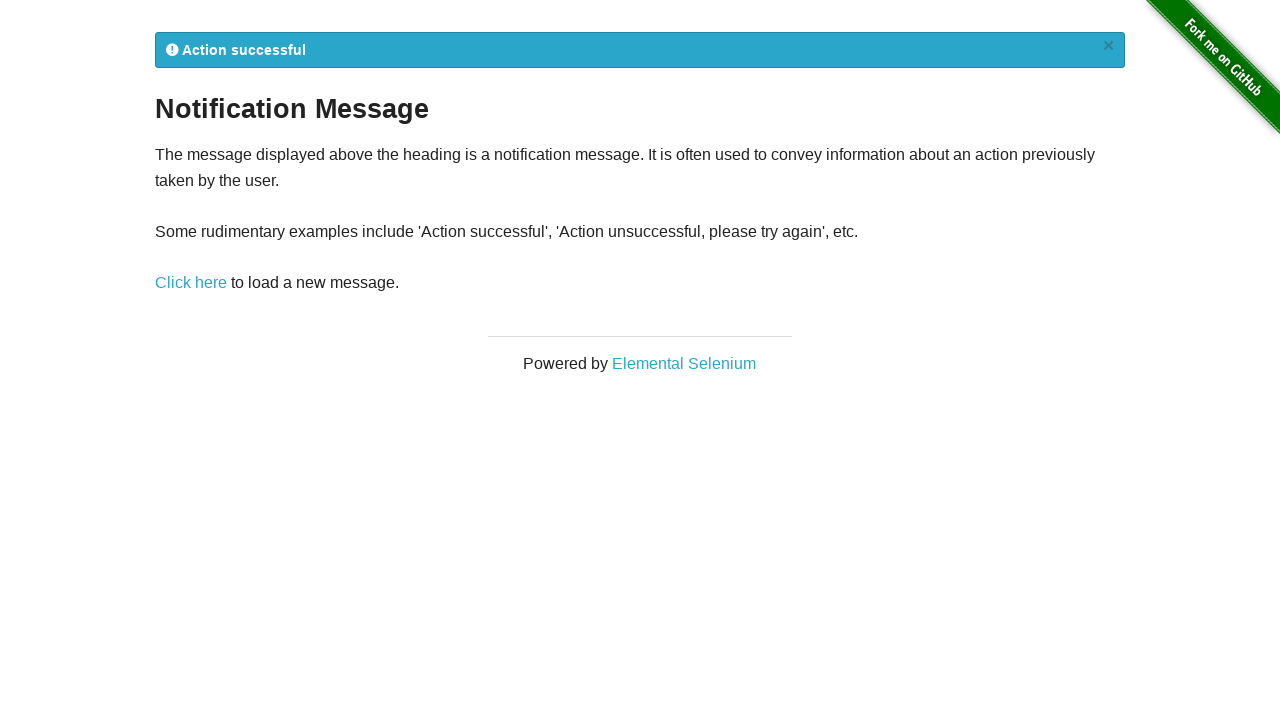